Tests right-click (context click) functionality on the jQuery UI color picker demo by switching to an iframe and performing a right-click action on the color swatch element.

Starting URL: https://jqueryui.com/slider/#colorpicker

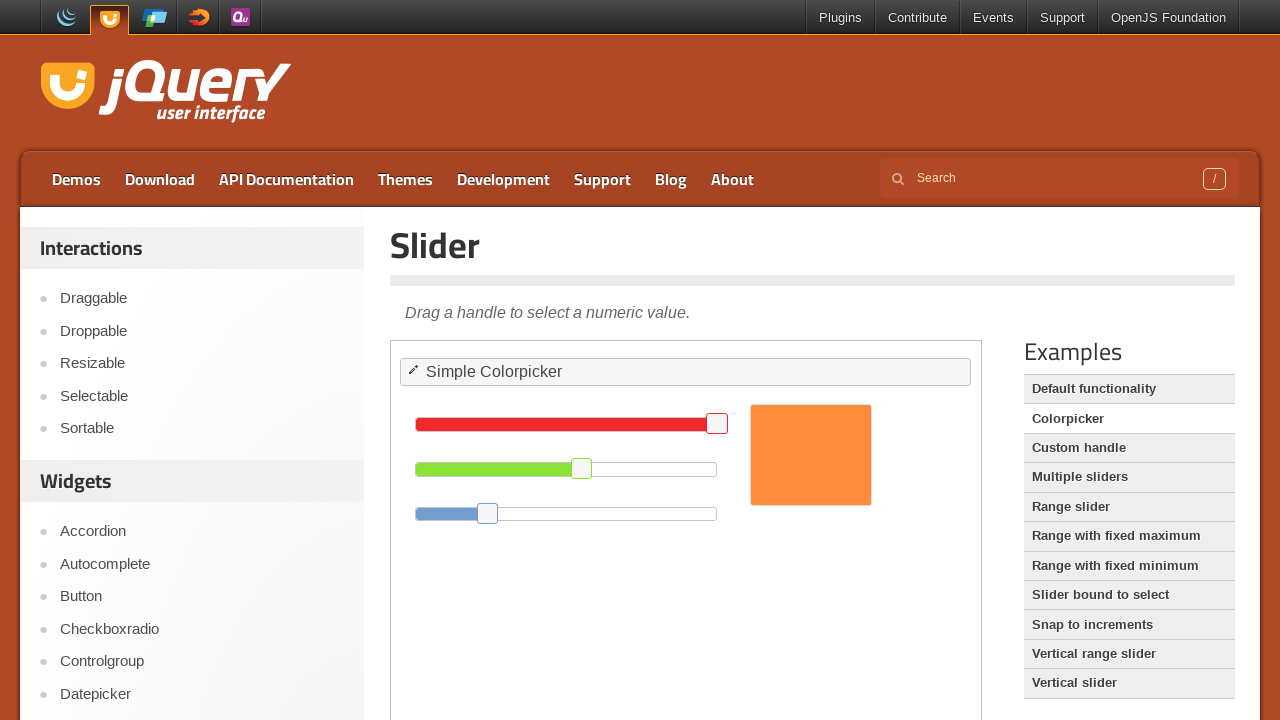

Set viewport size to 1920x1080
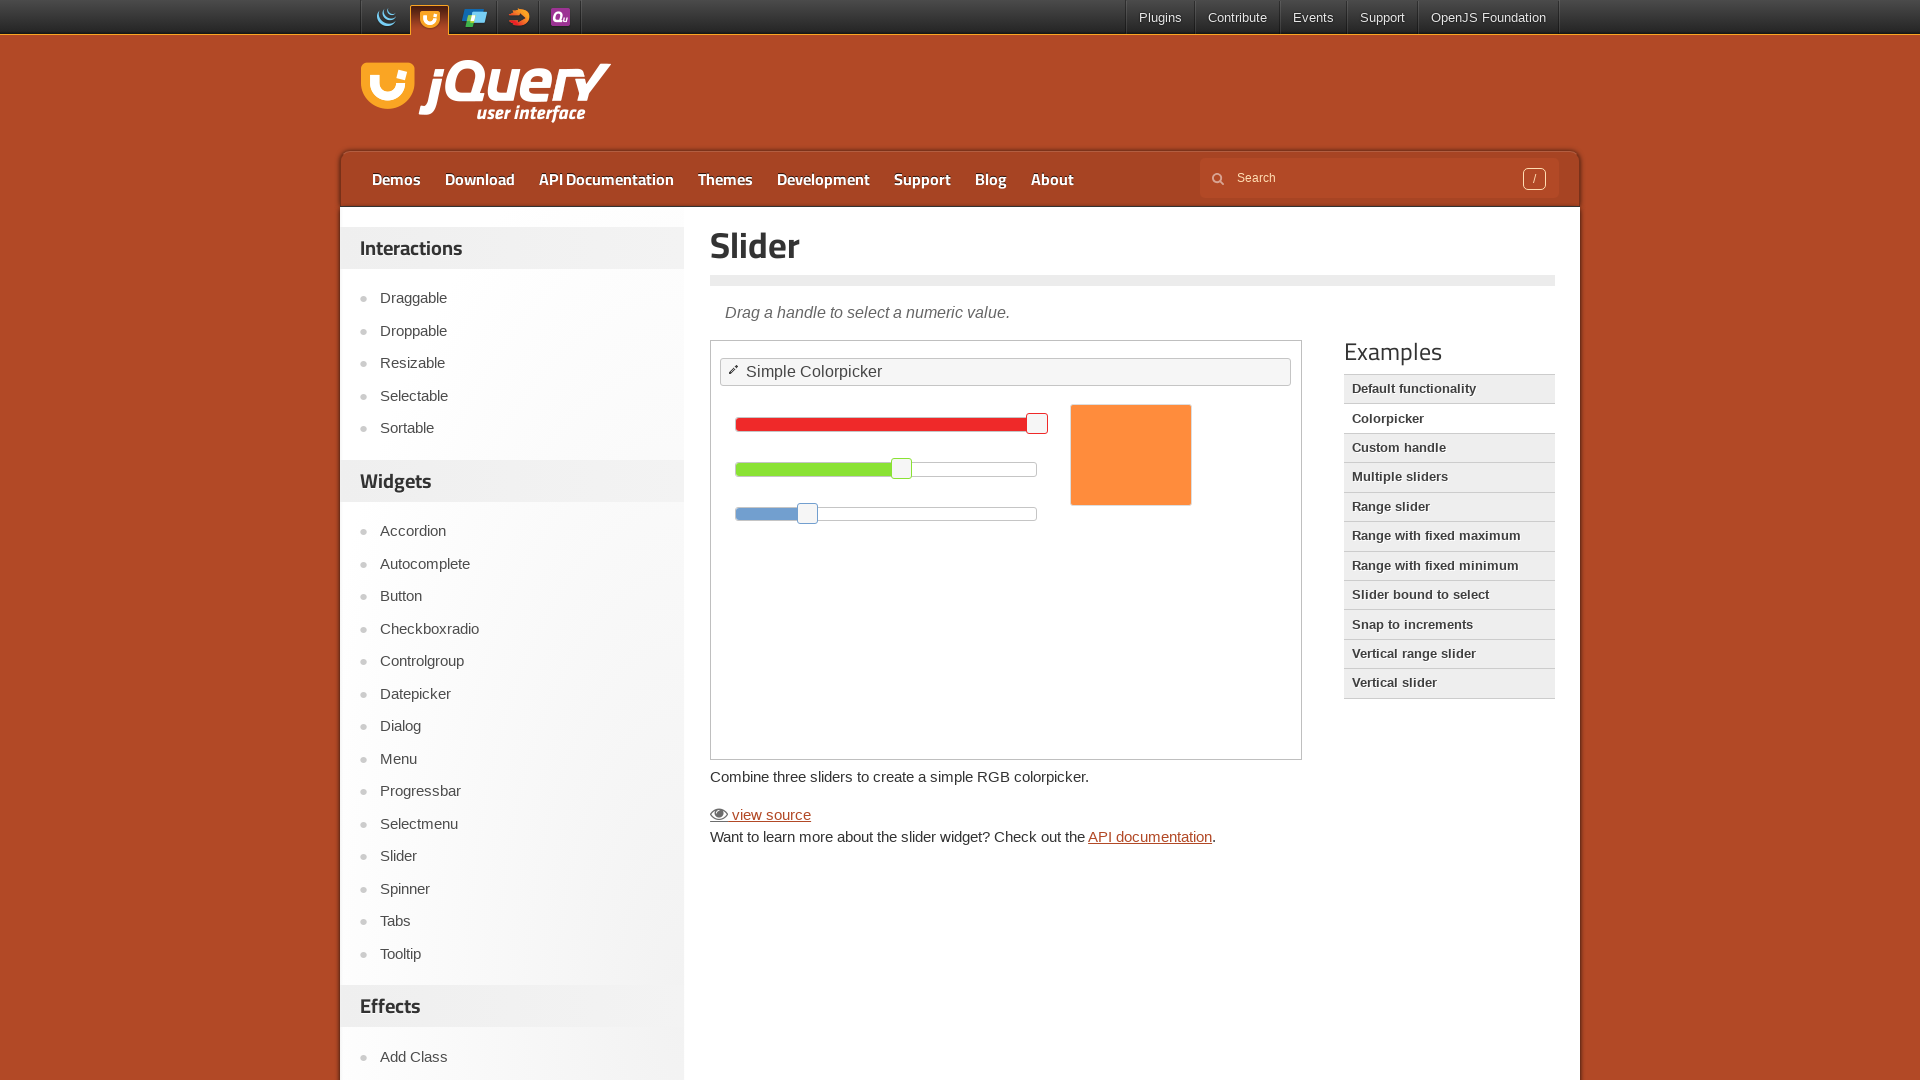

Located iframe containing the jQuery UI color picker demo
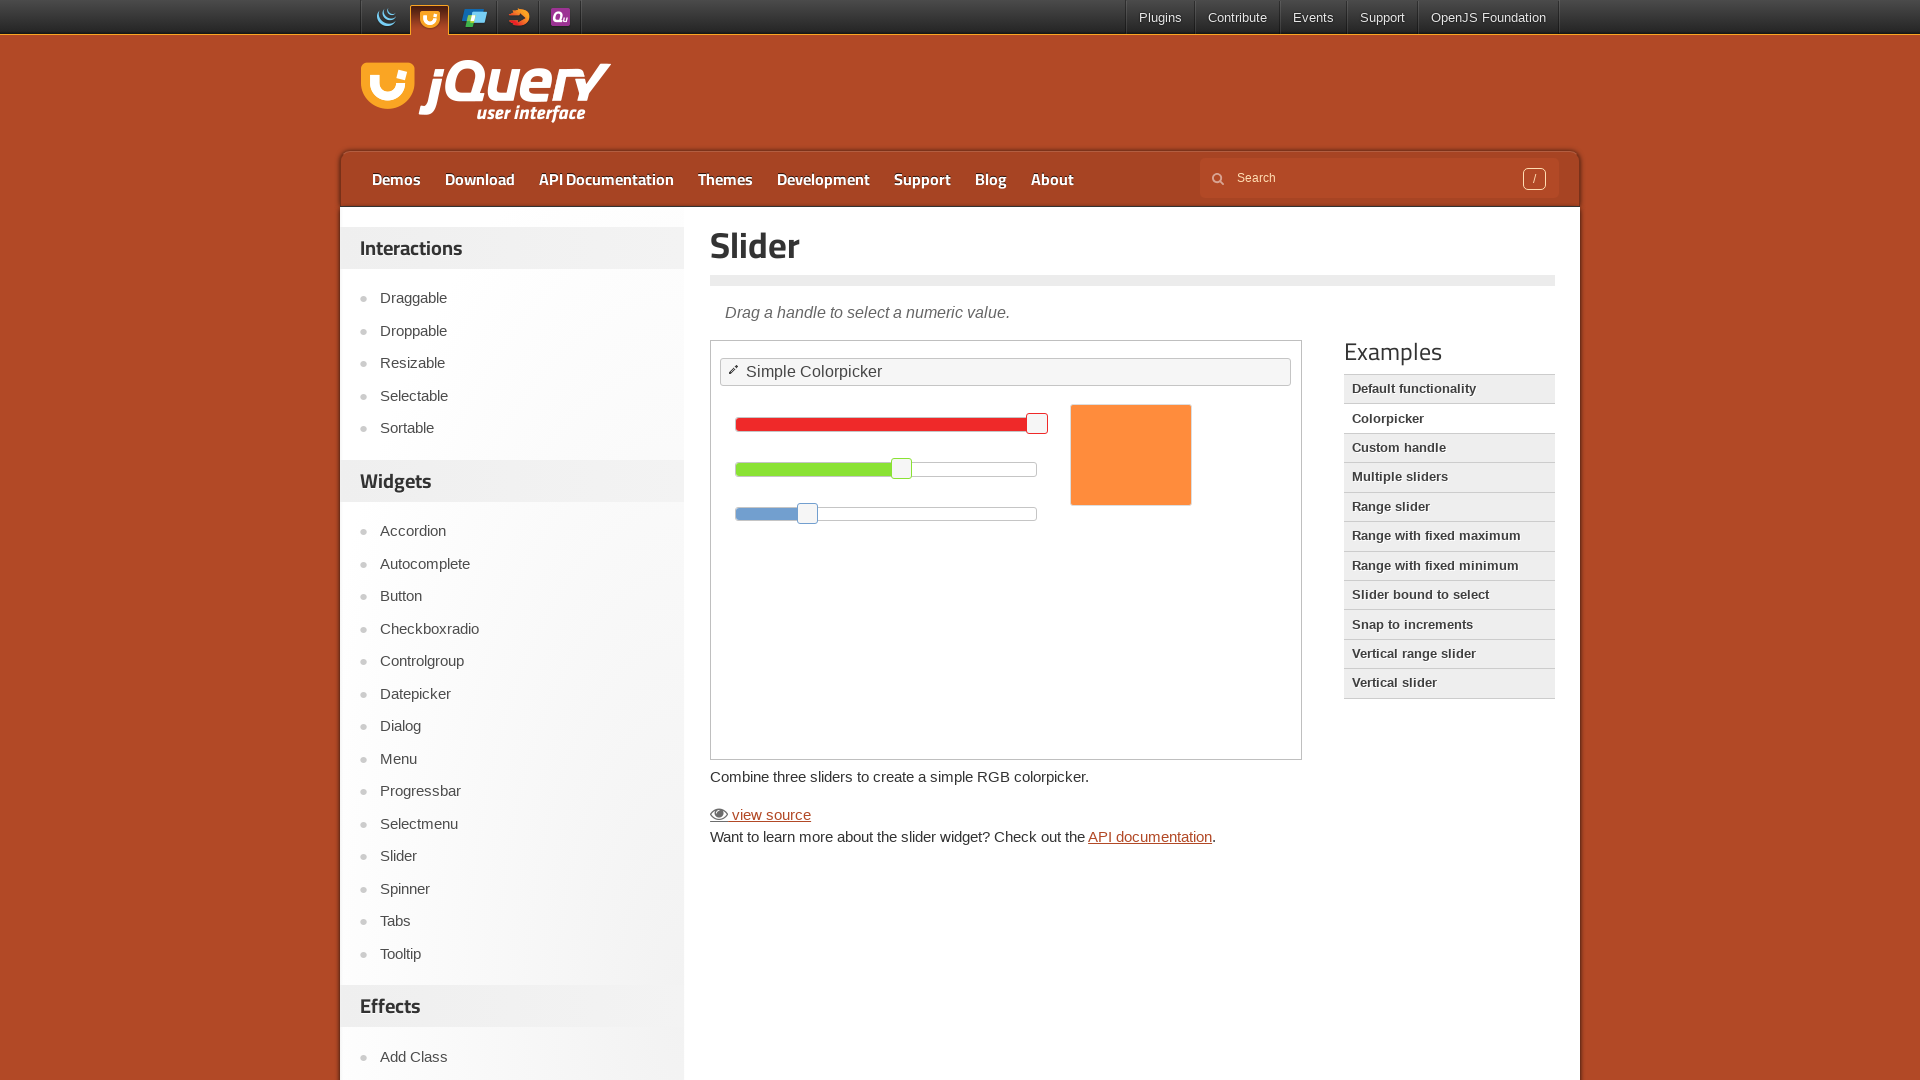

Located color swatch rectangle element within iframe
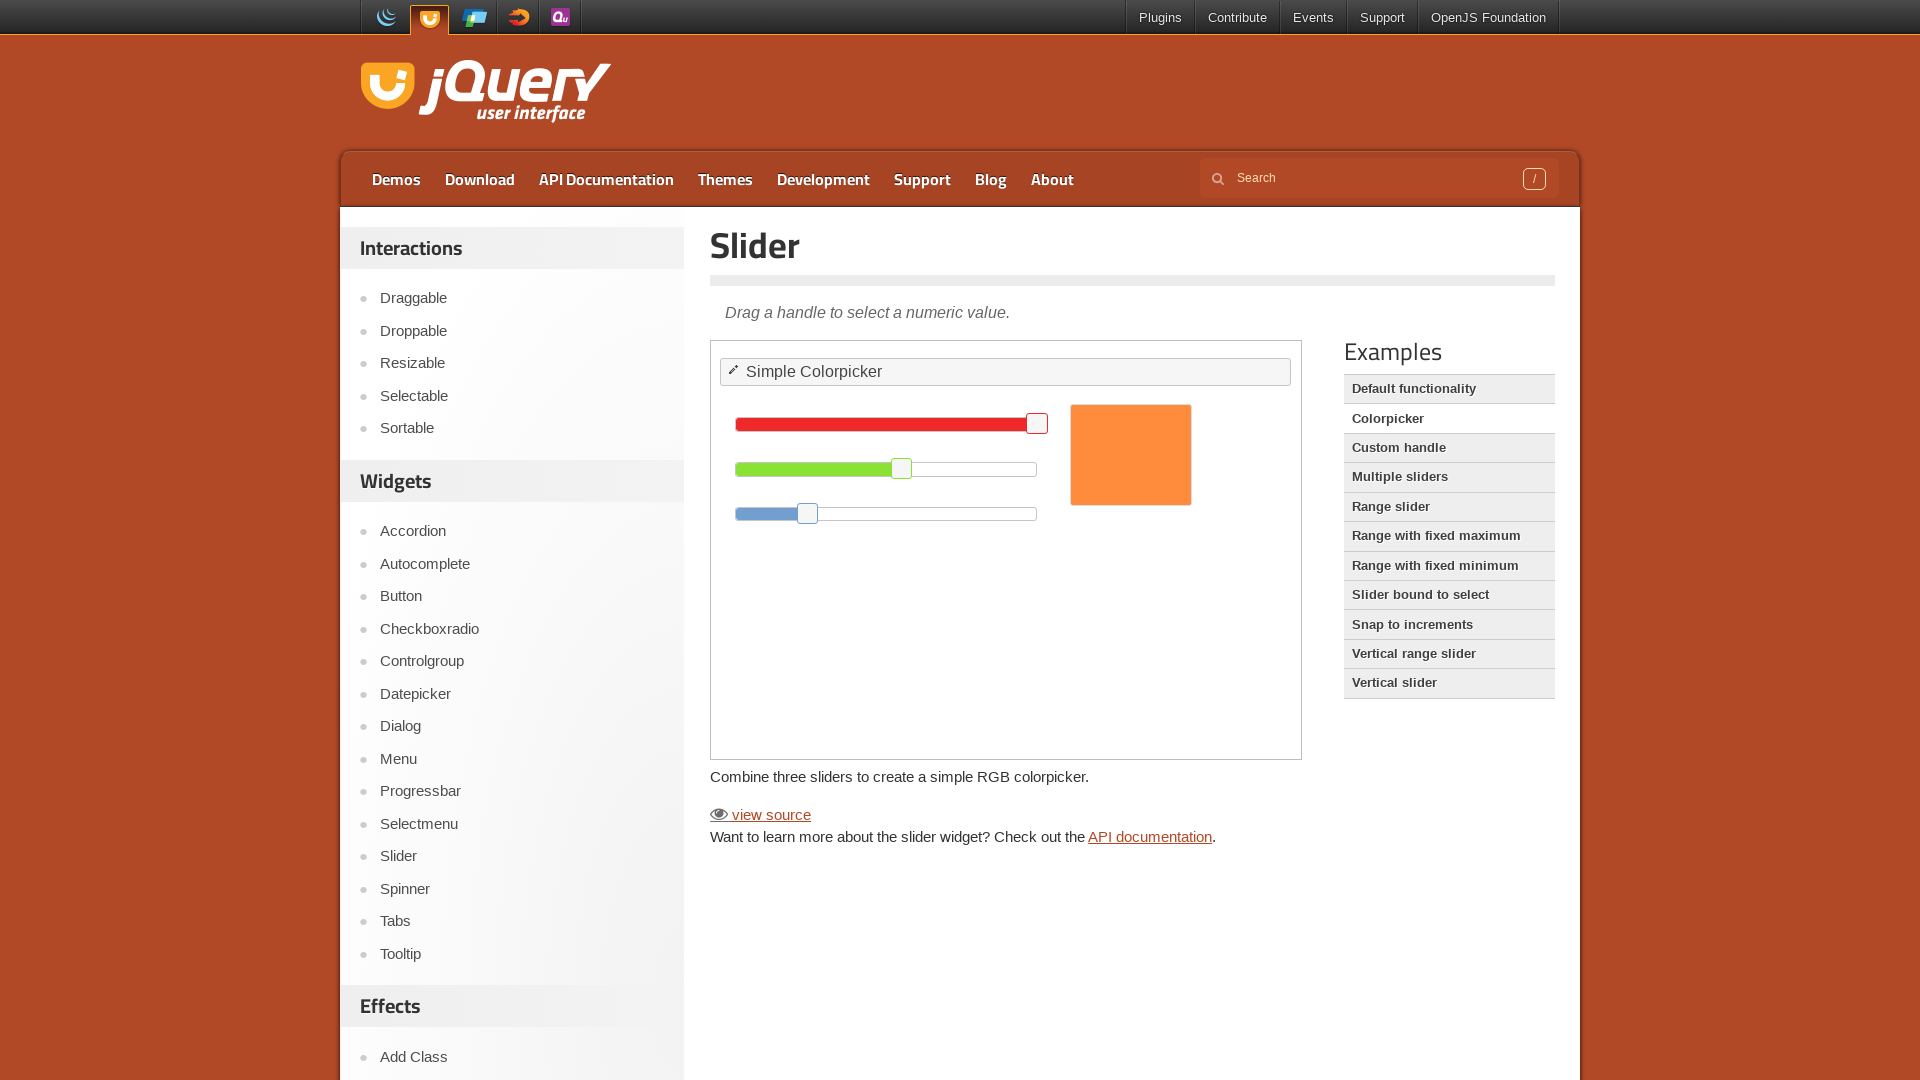

Performed right-click (context click) on color swatch element at (1131, 455) on xpath=//*[@id='content']/iframe >> internal:control=enter-frame >> xpath=//*[@id
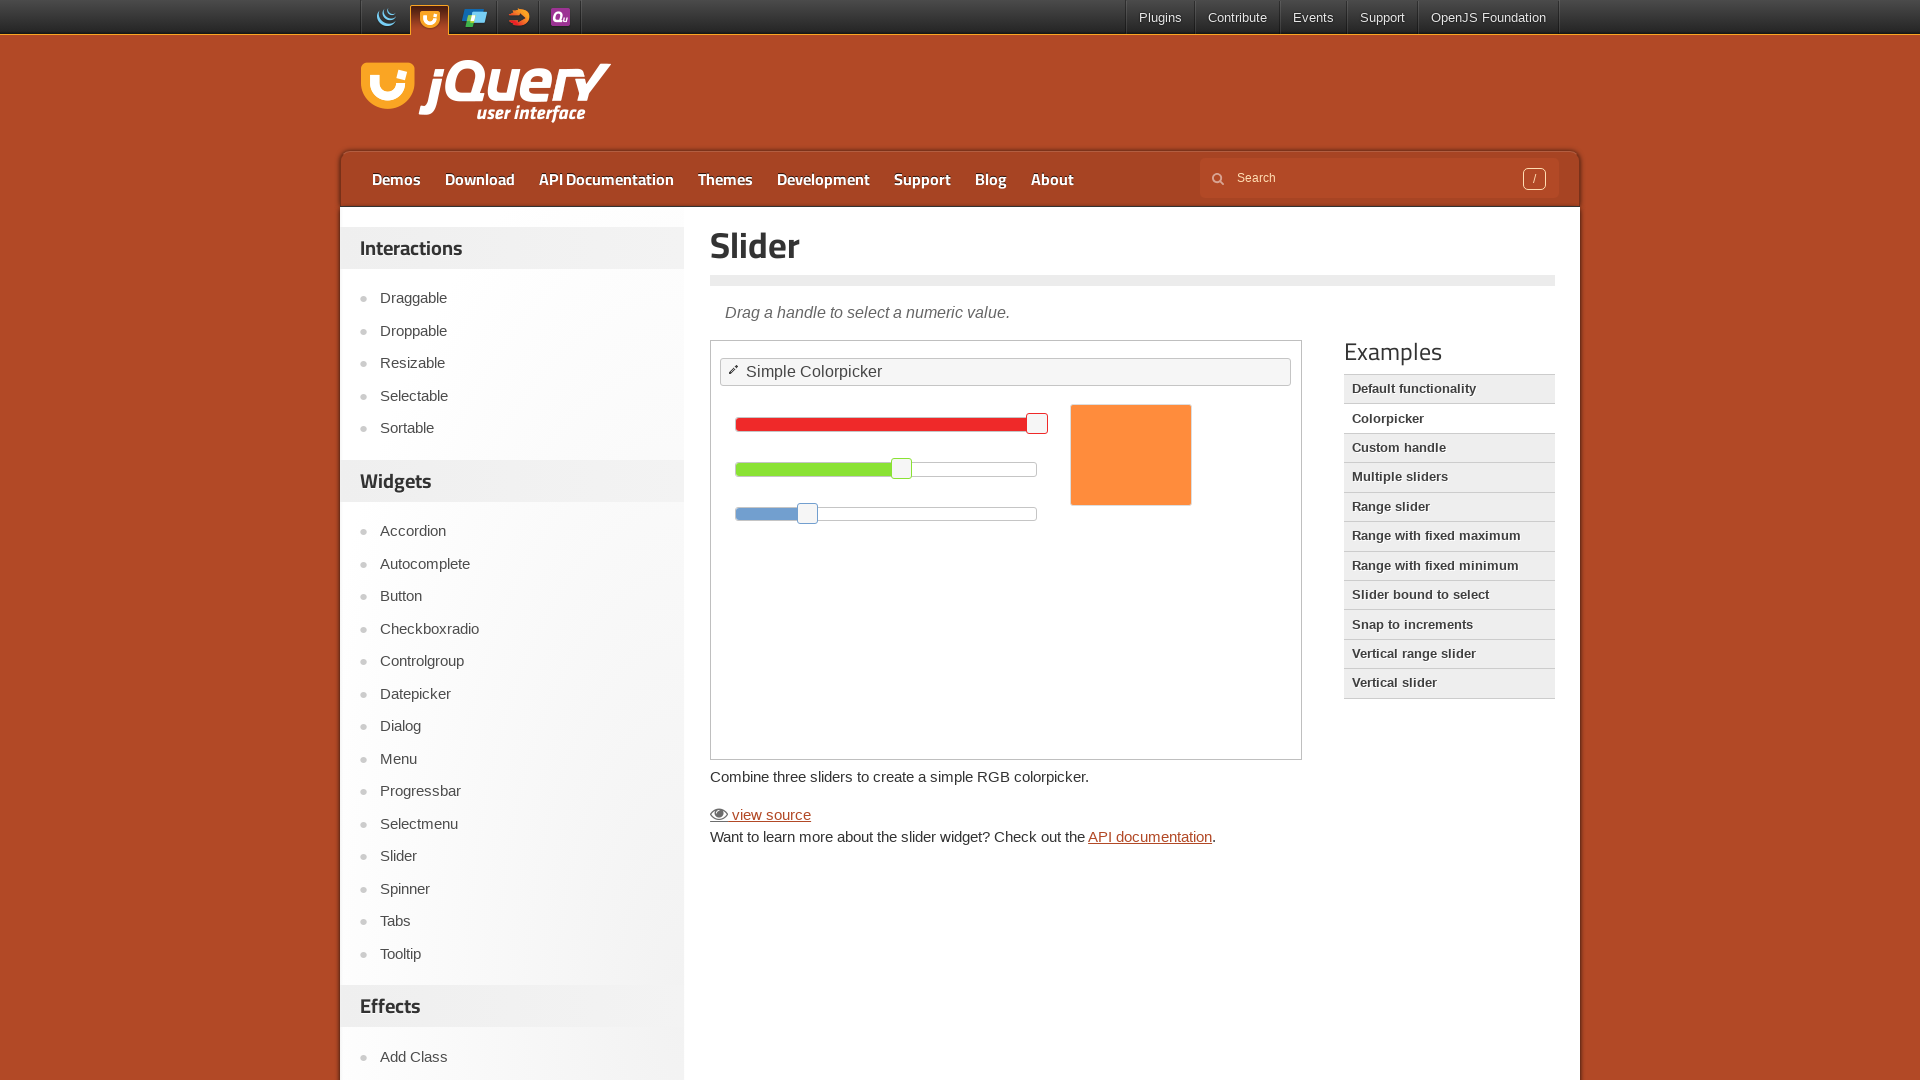

Waited 2 seconds to observe the result of right-click action
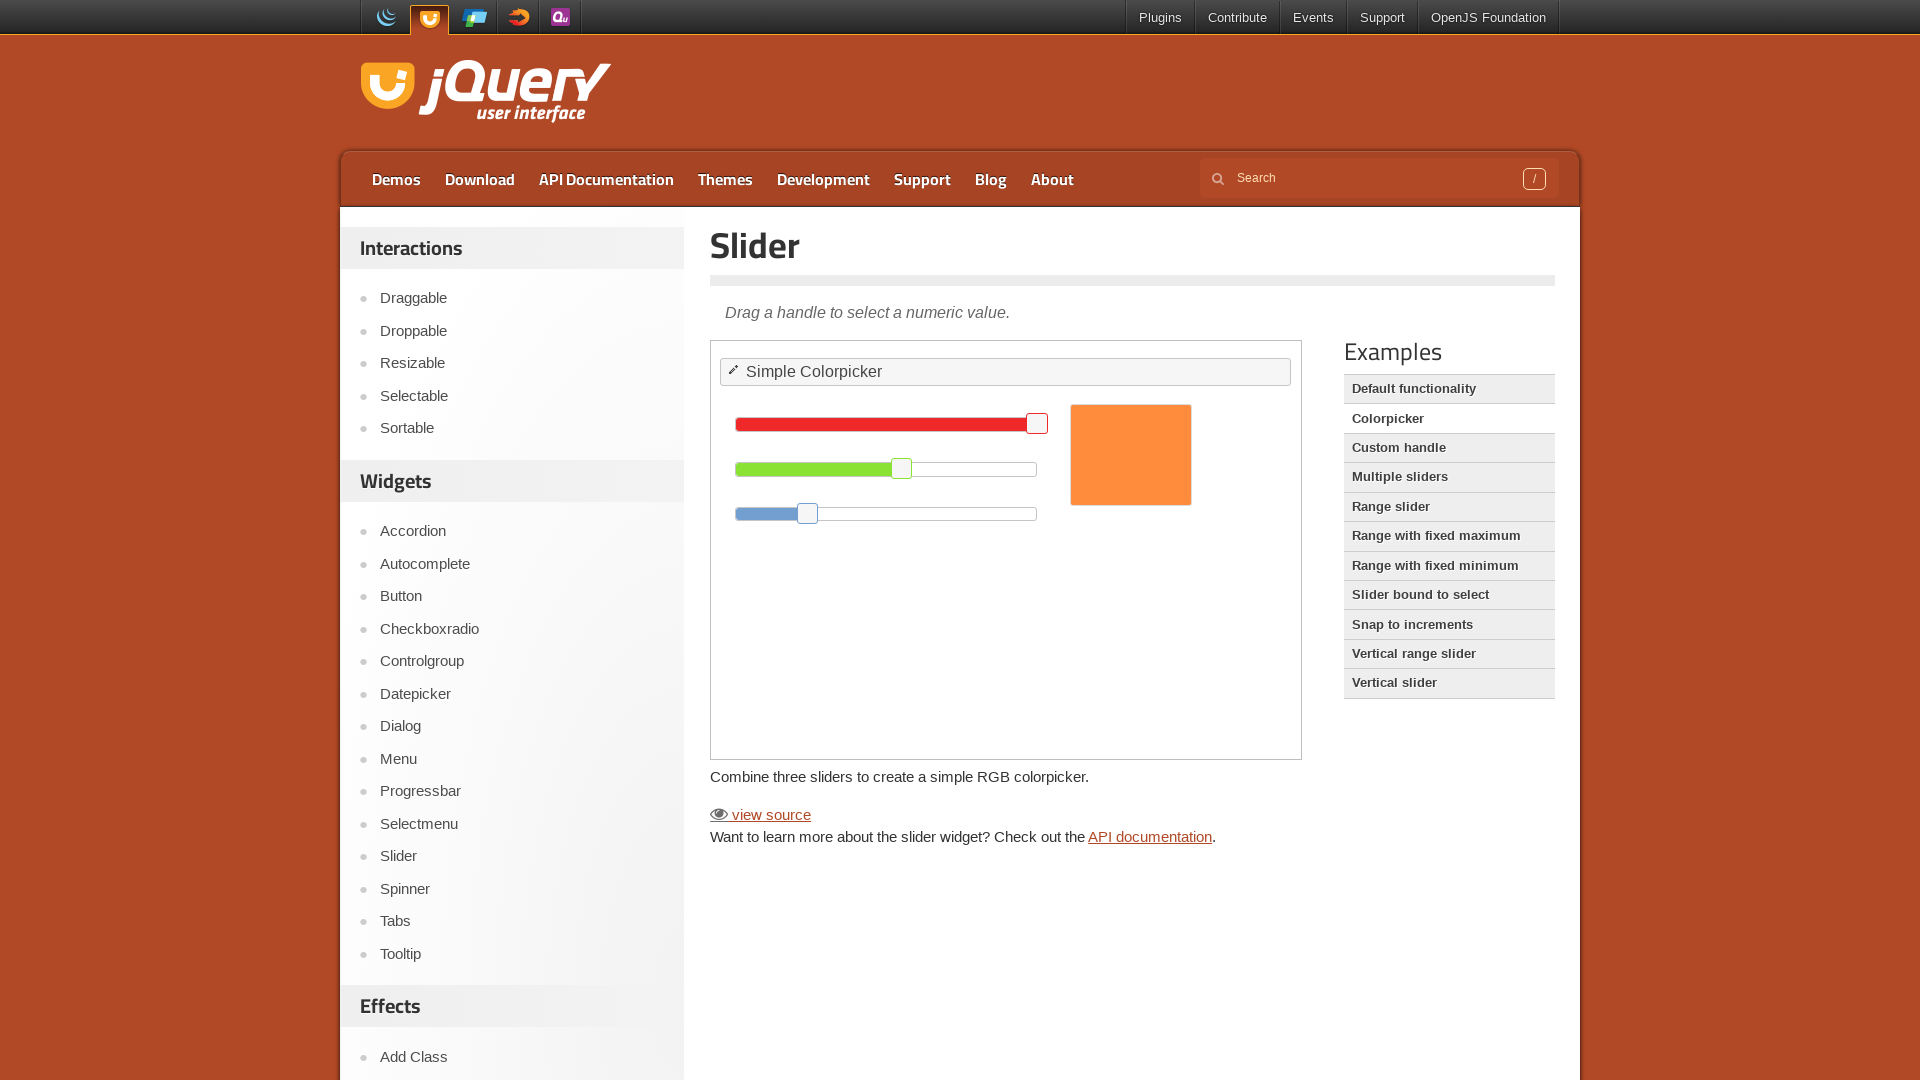

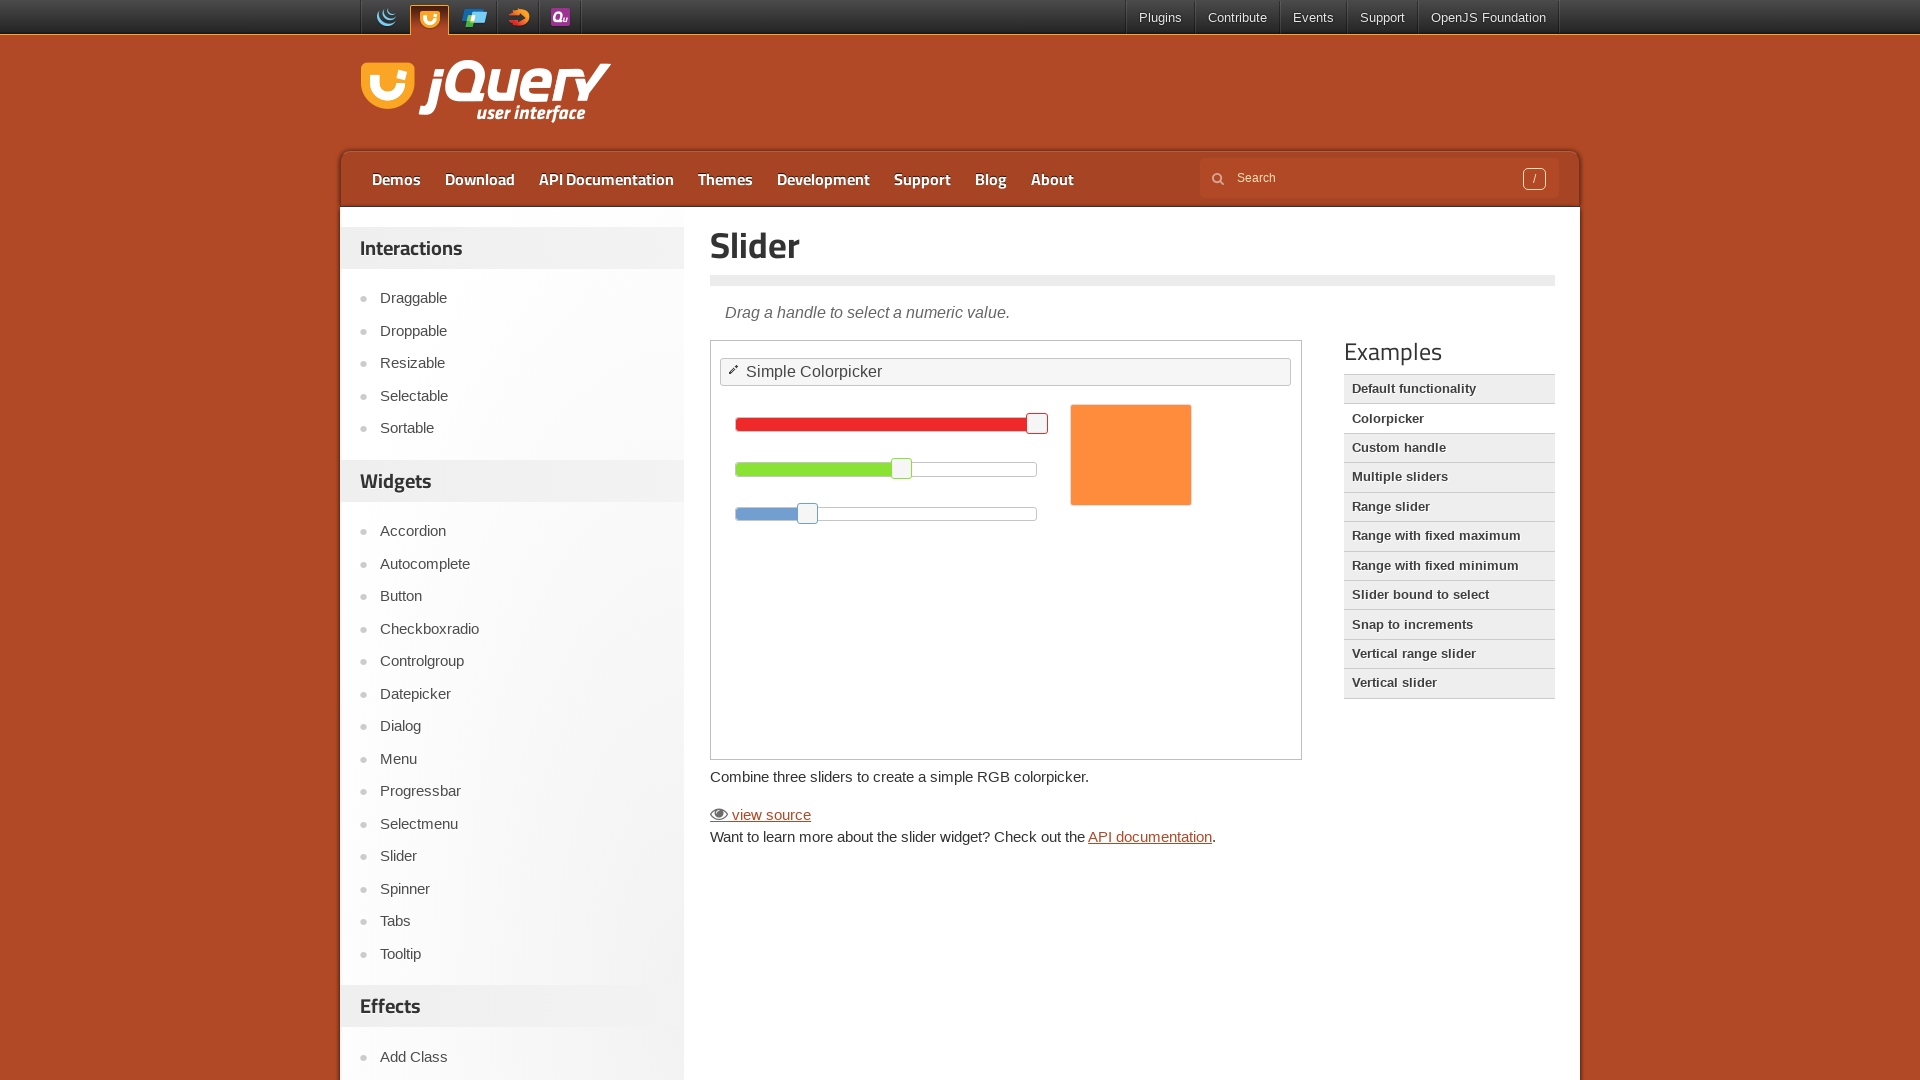